Tests drag and drop functionality on jQuery UI demo page by dragging a source element onto a target droppable area within an iframe

Starting URL: https://jqueryui.com/droppable/

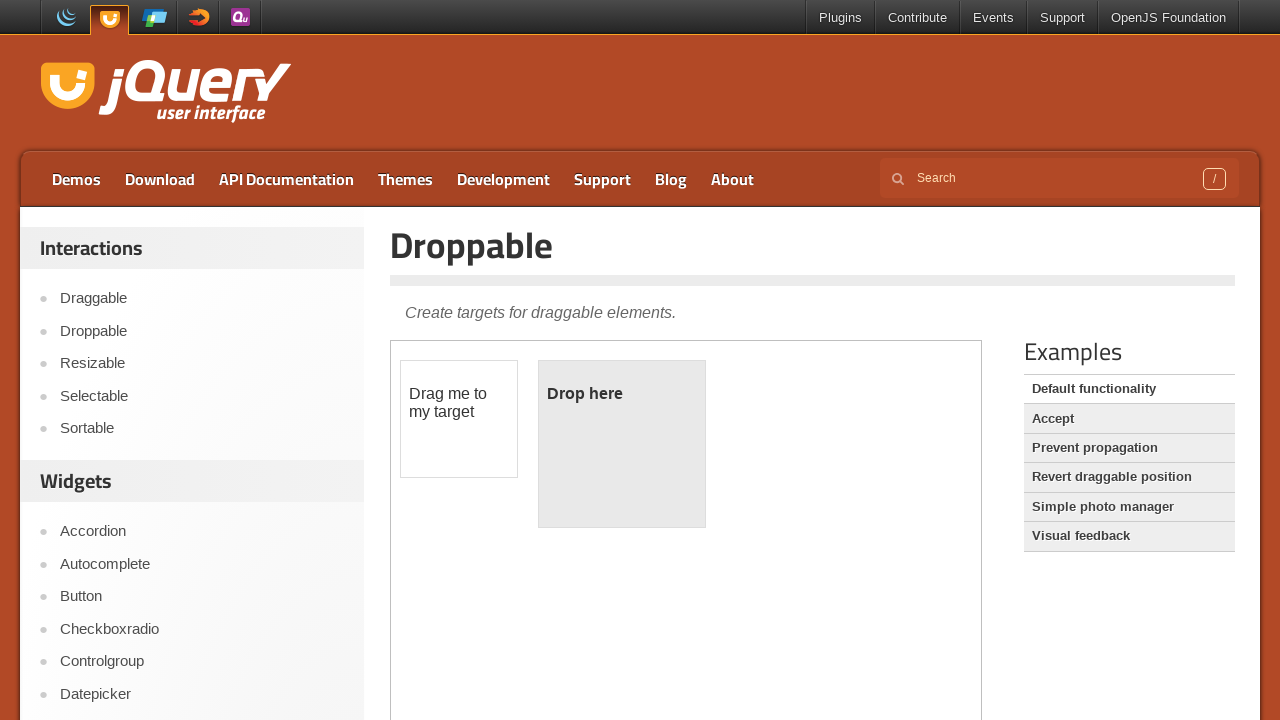

Located the demo iframe containing drag and drop elements
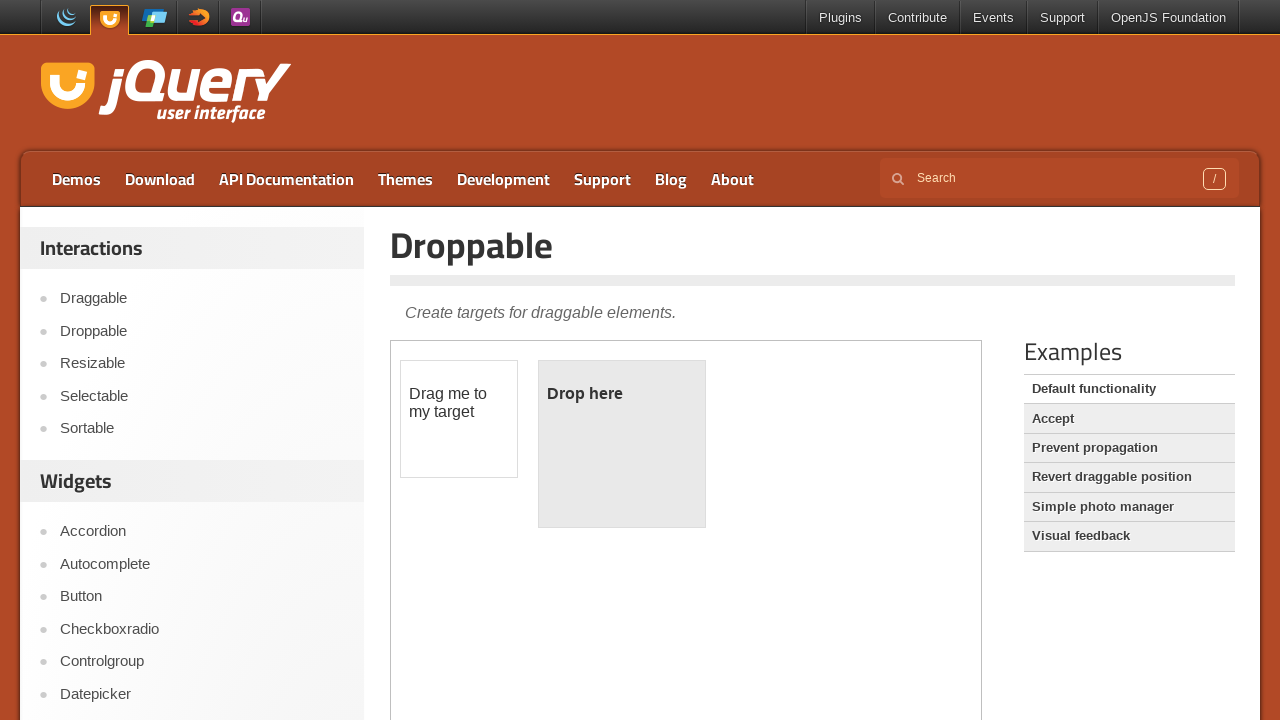

Located the draggable source element within the iframe
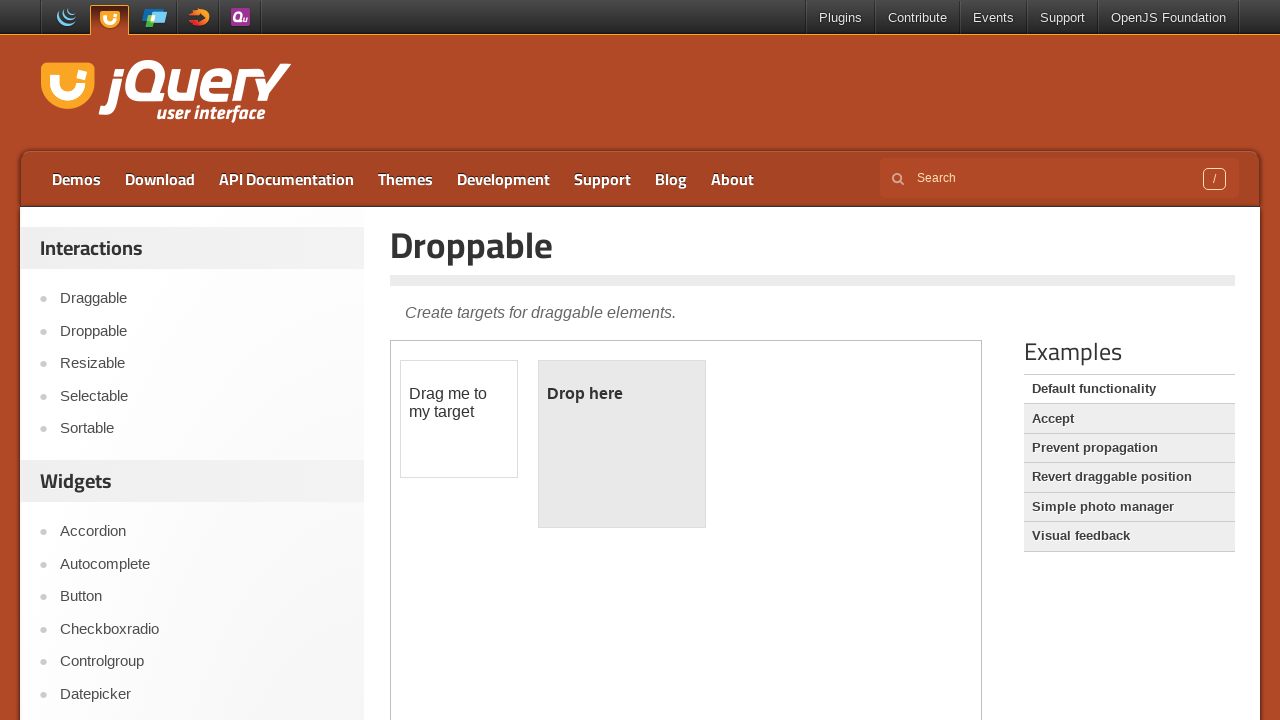

Located the droppable target element within the iframe
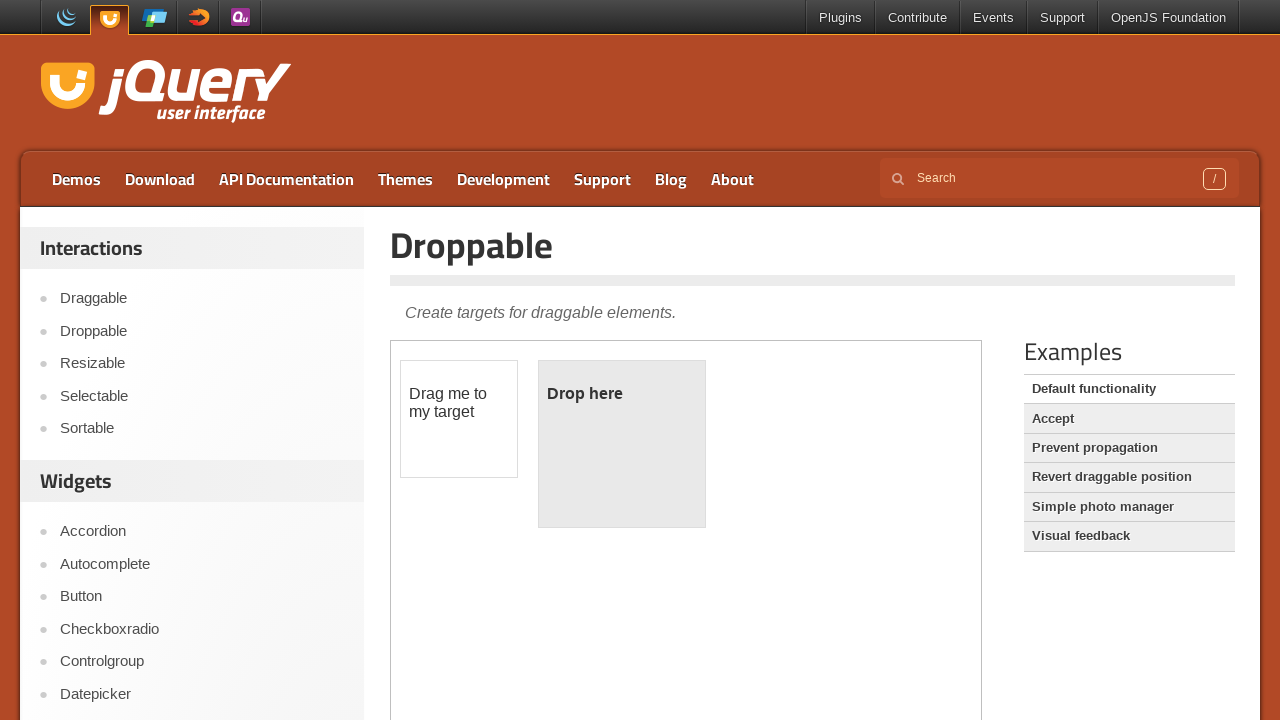

Dragged source element onto target droppable area at (622, 444)
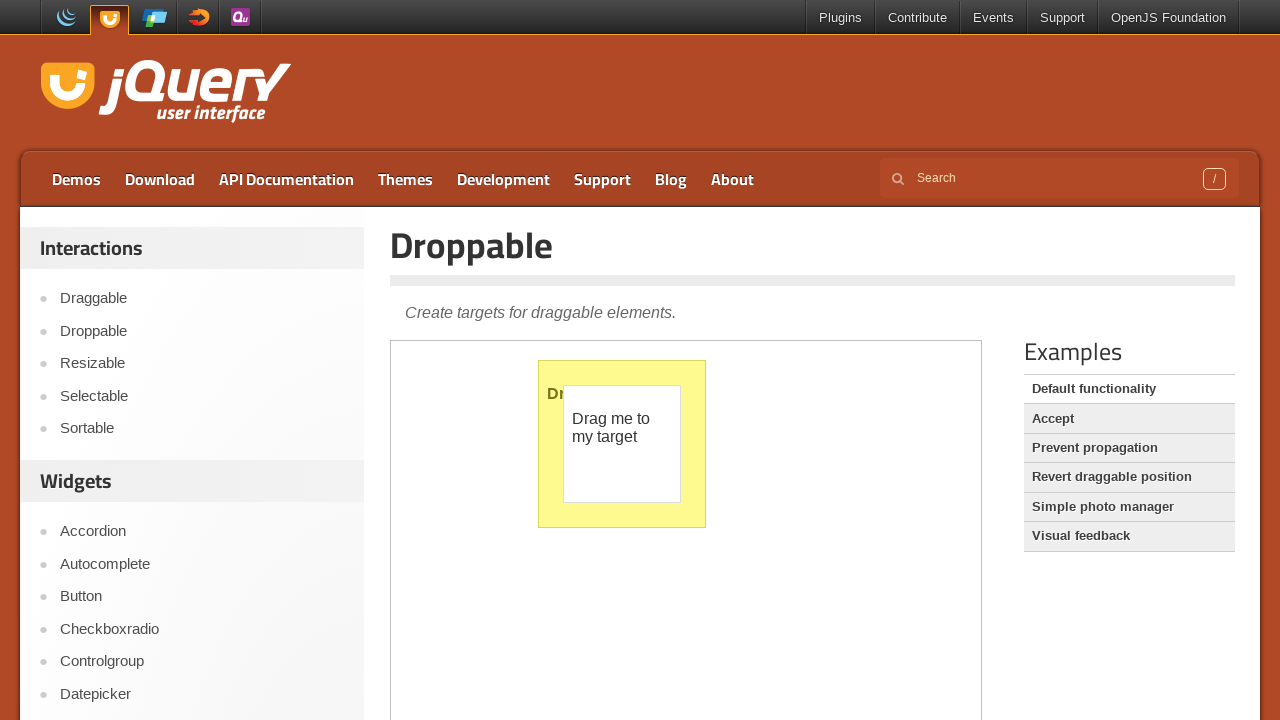

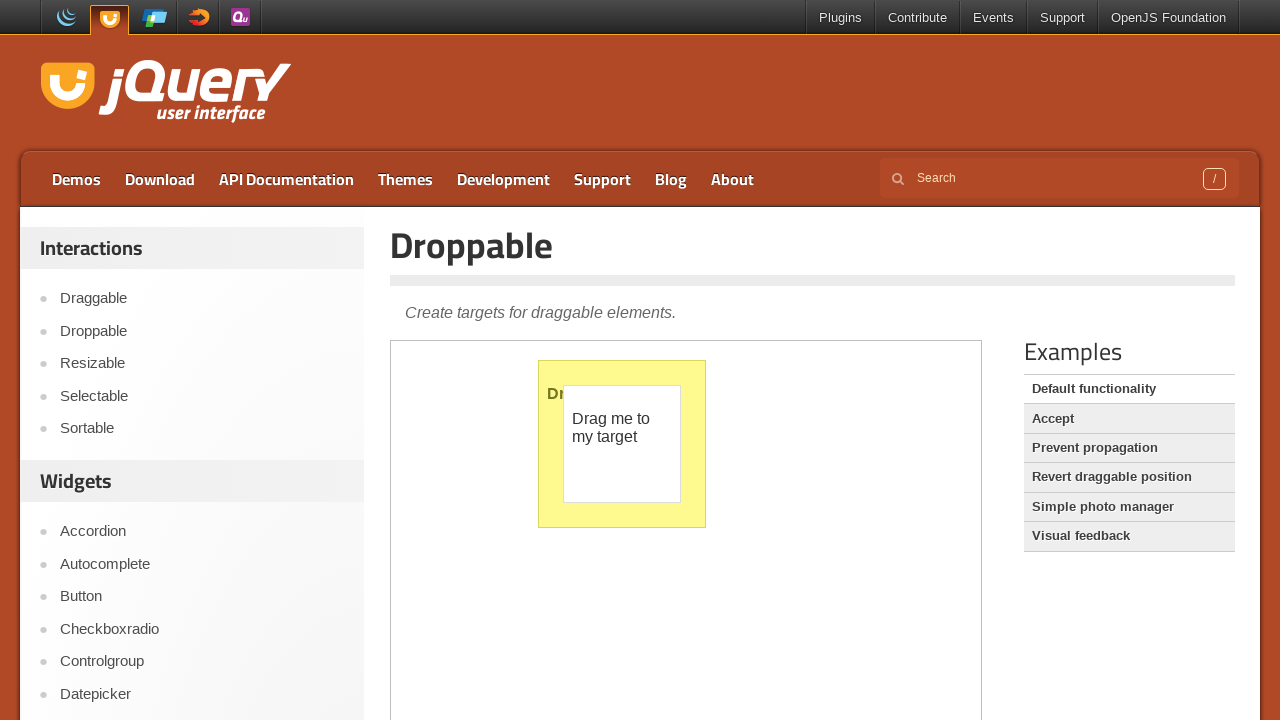